Tests that the currently applied filter is highlighted in the UI

Starting URL: https://demo.playwright.dev/todomvc

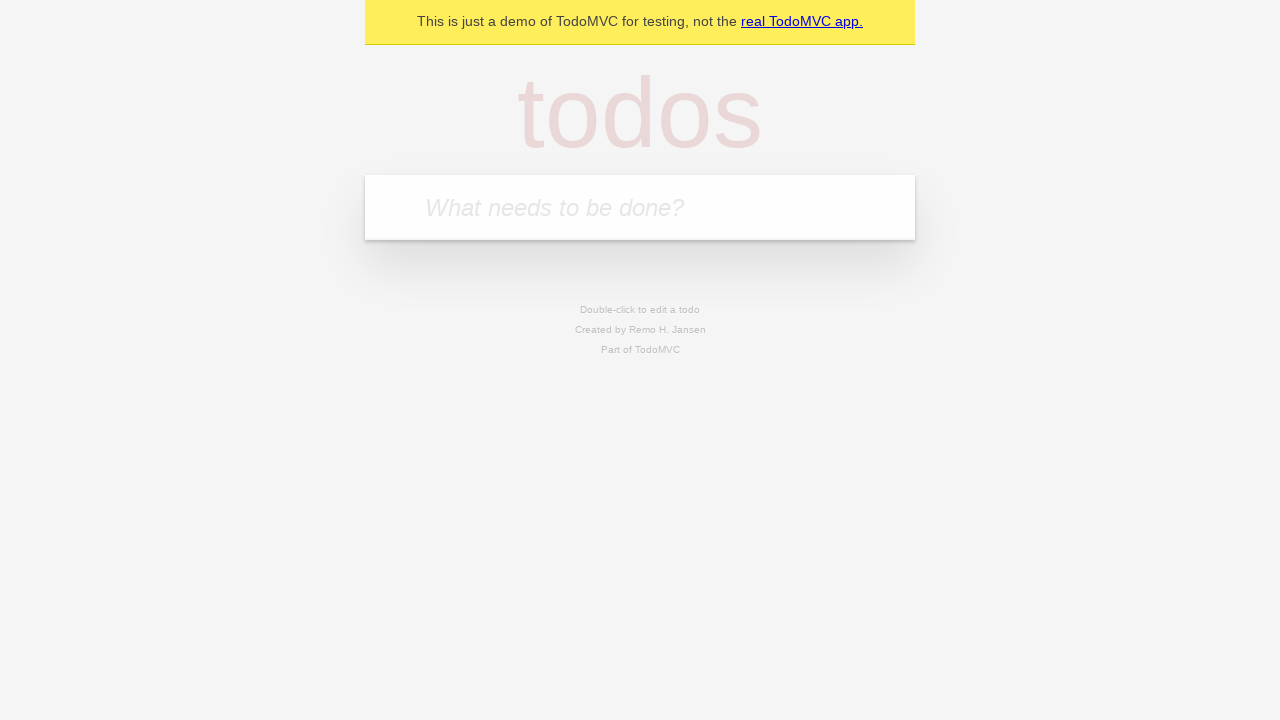

Filled todo input with 'buy some cheese' on internal:attr=[placeholder="What needs to be done?"i]
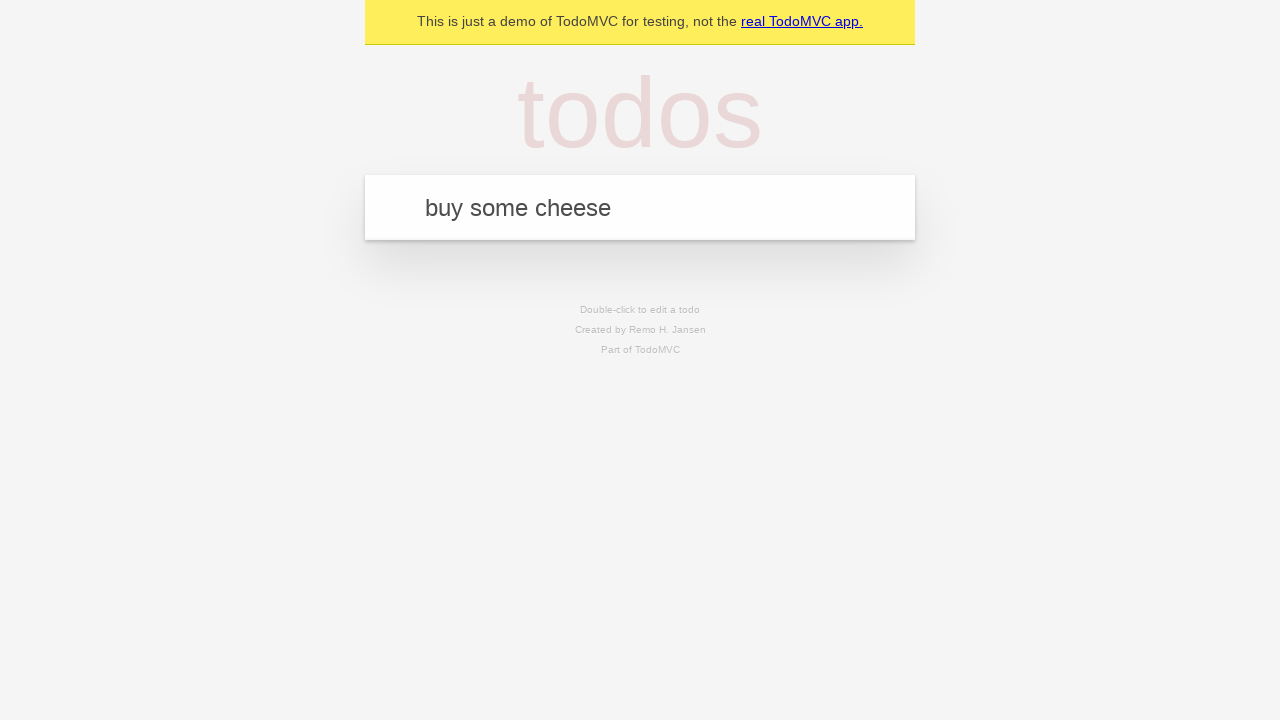

Pressed Enter to add first todo on internal:attr=[placeholder="What needs to be done?"i]
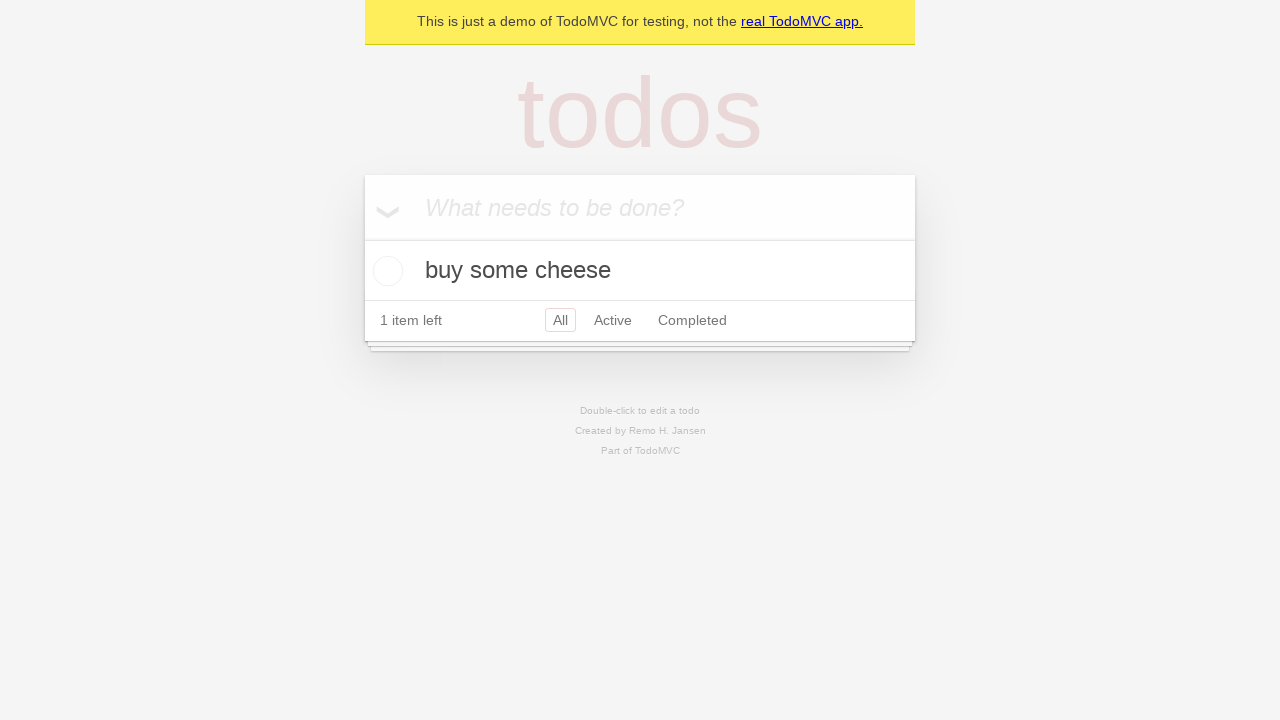

Filled todo input with 'feed the cat' on internal:attr=[placeholder="What needs to be done?"i]
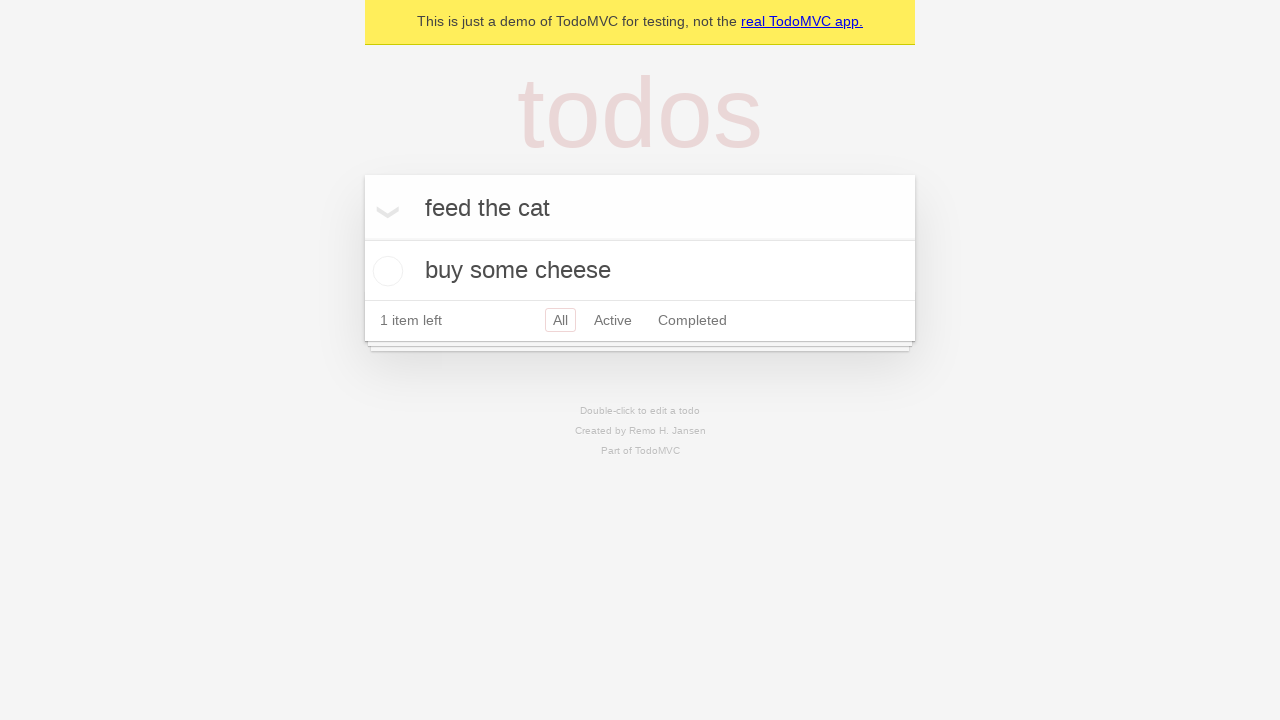

Pressed Enter to add second todo on internal:attr=[placeholder="What needs to be done?"i]
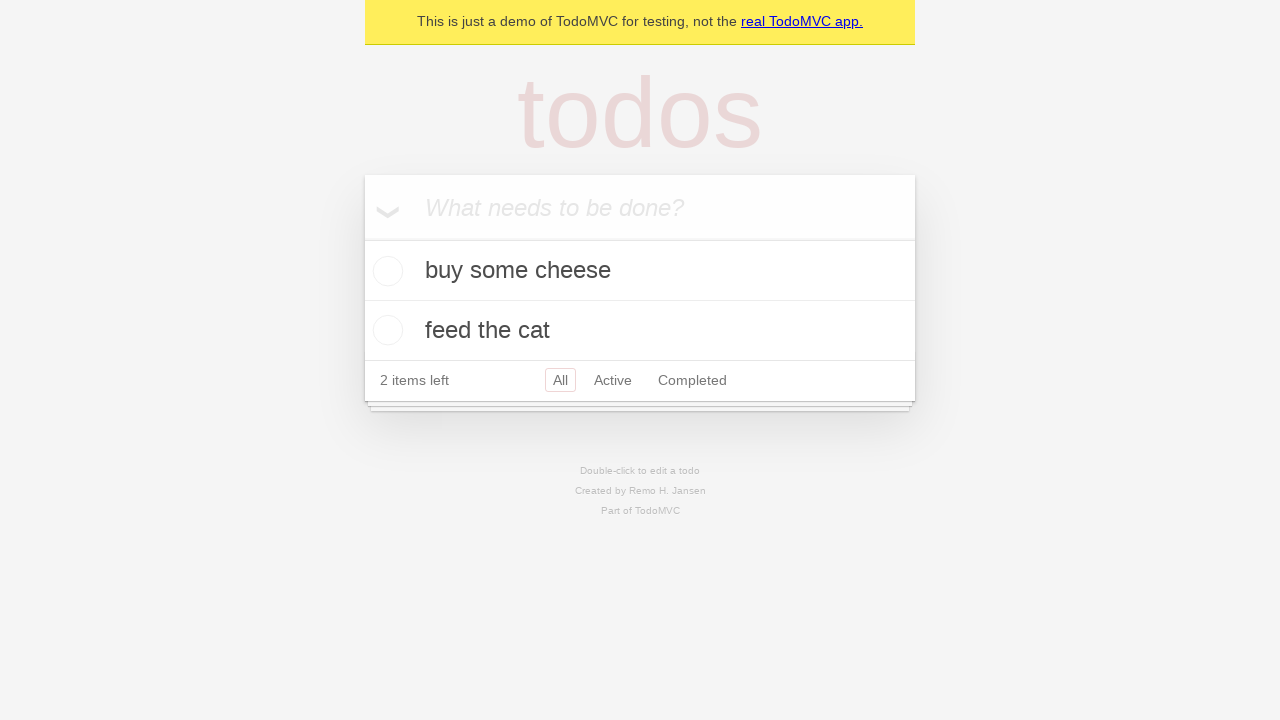

Filled todo input with 'book a doctors appointment' on internal:attr=[placeholder="What needs to be done?"i]
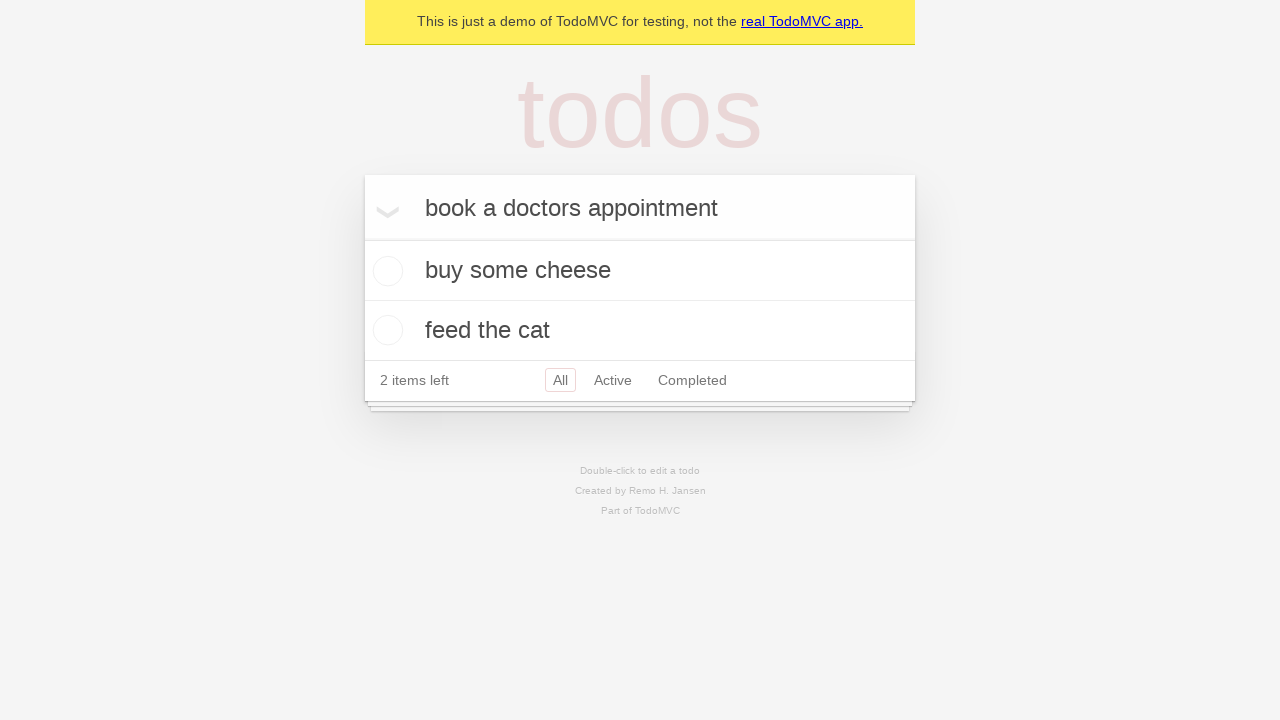

Pressed Enter to add third todo on internal:attr=[placeholder="What needs to be done?"i]
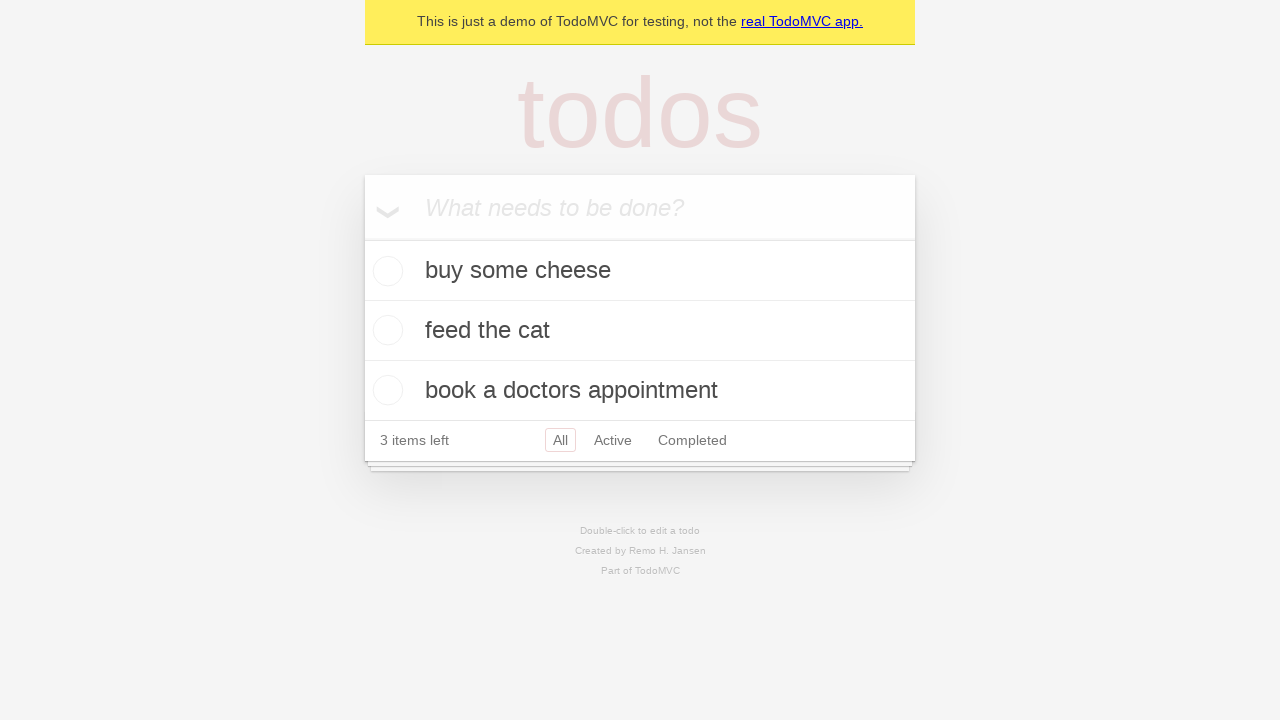

Clicked Active filter link at (613, 440) on internal:role=link[name="Active"i]
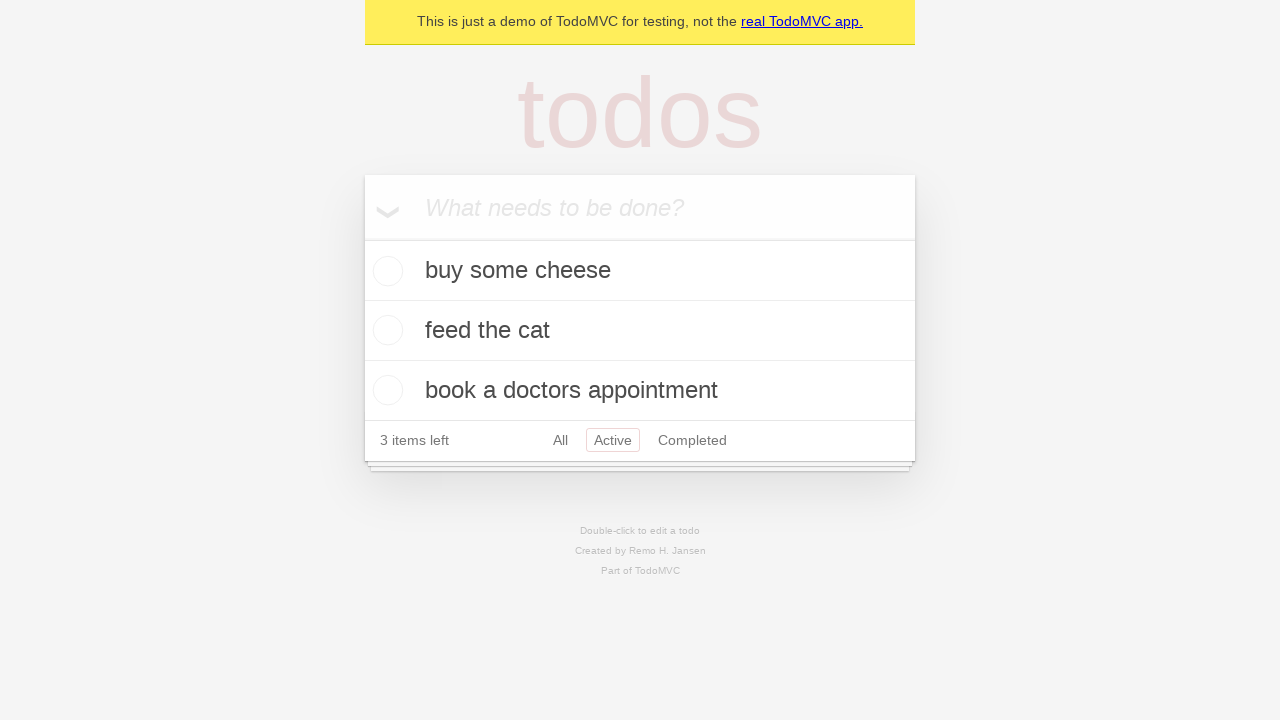

Clicked Completed filter link to verify it gets highlighted at (692, 440) on internal:role=link[name="Completed"i]
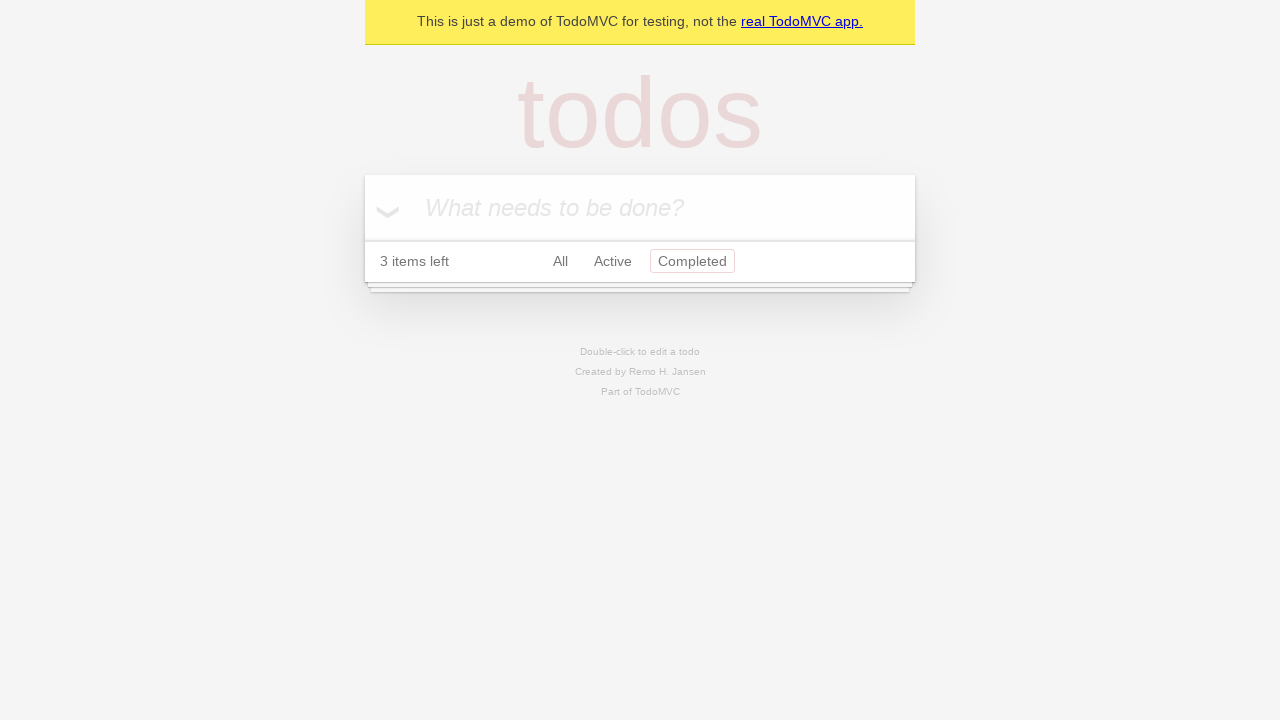

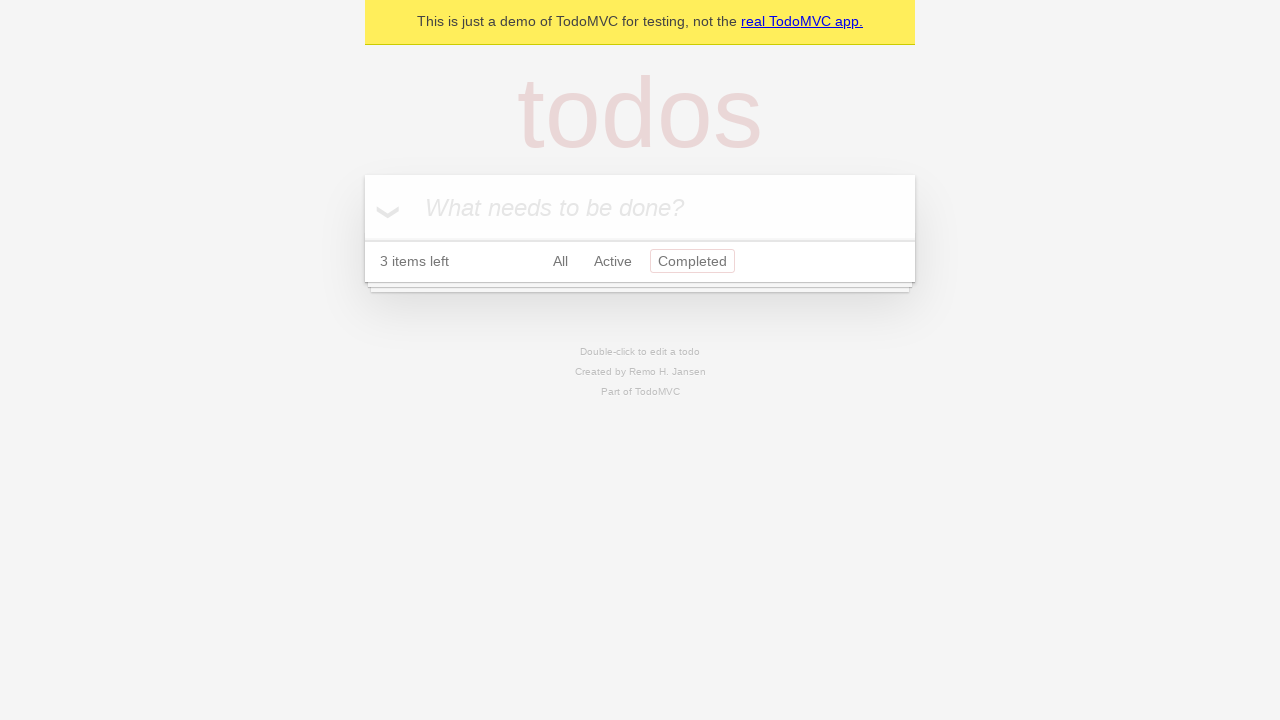